Retrieves an attribute value from an element, performs a mathematical calculation, fills the result into a form field, selects checkboxes/radio buttons, and submits the form

Starting URL: https://suninjuly.github.io/get_attribute.html

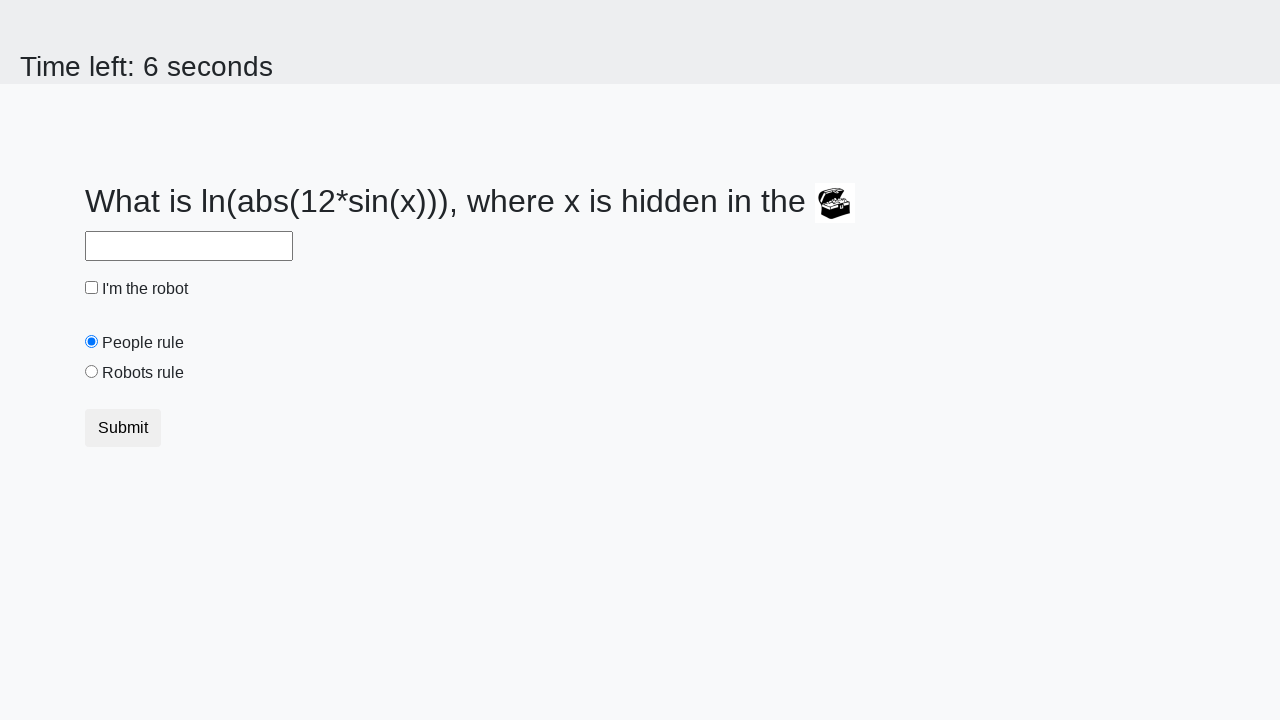

Located treasure element
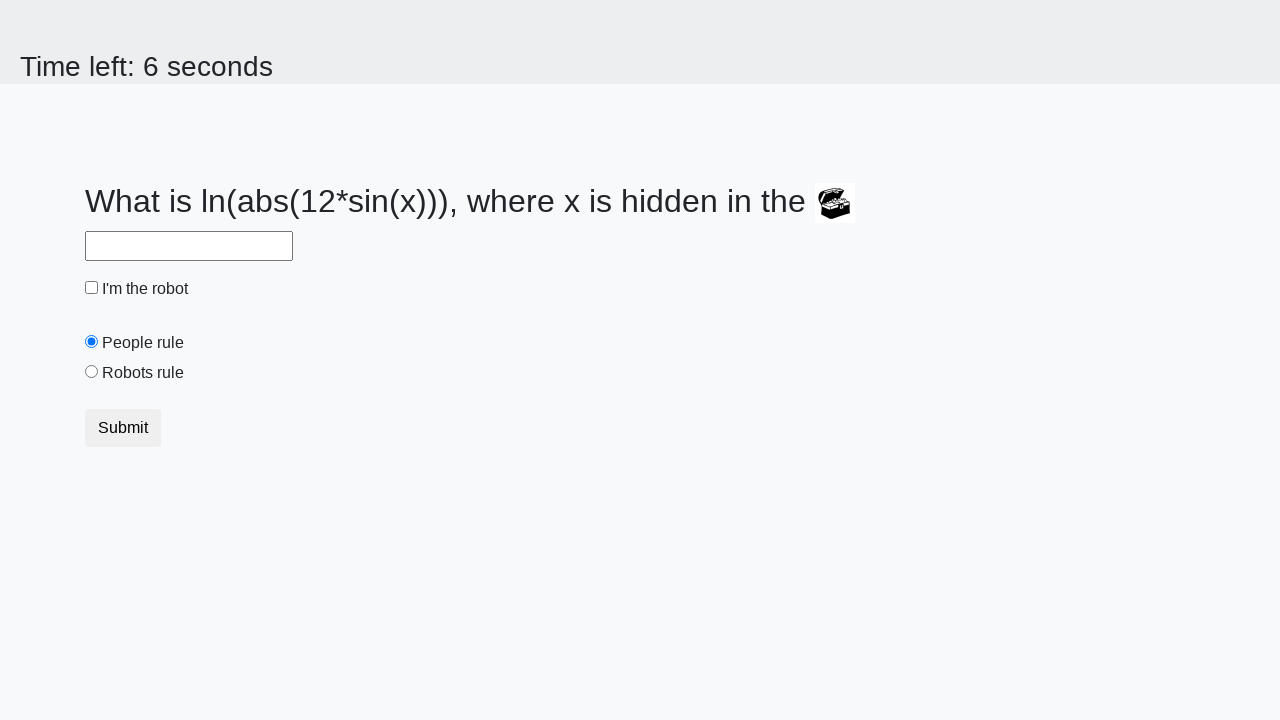

Retrieved valuex attribute from treasure element: 636
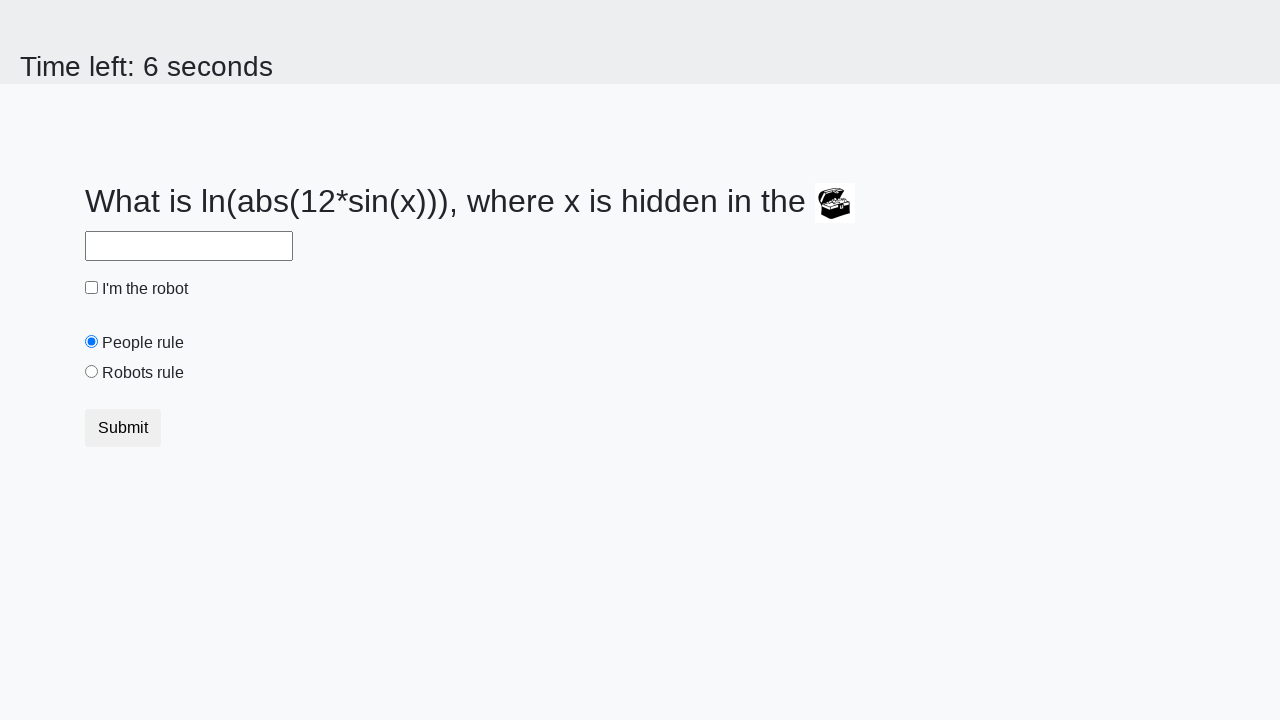

Calculated mathematical result: log(abs(12*sin(636))) = 2.4699519955772917
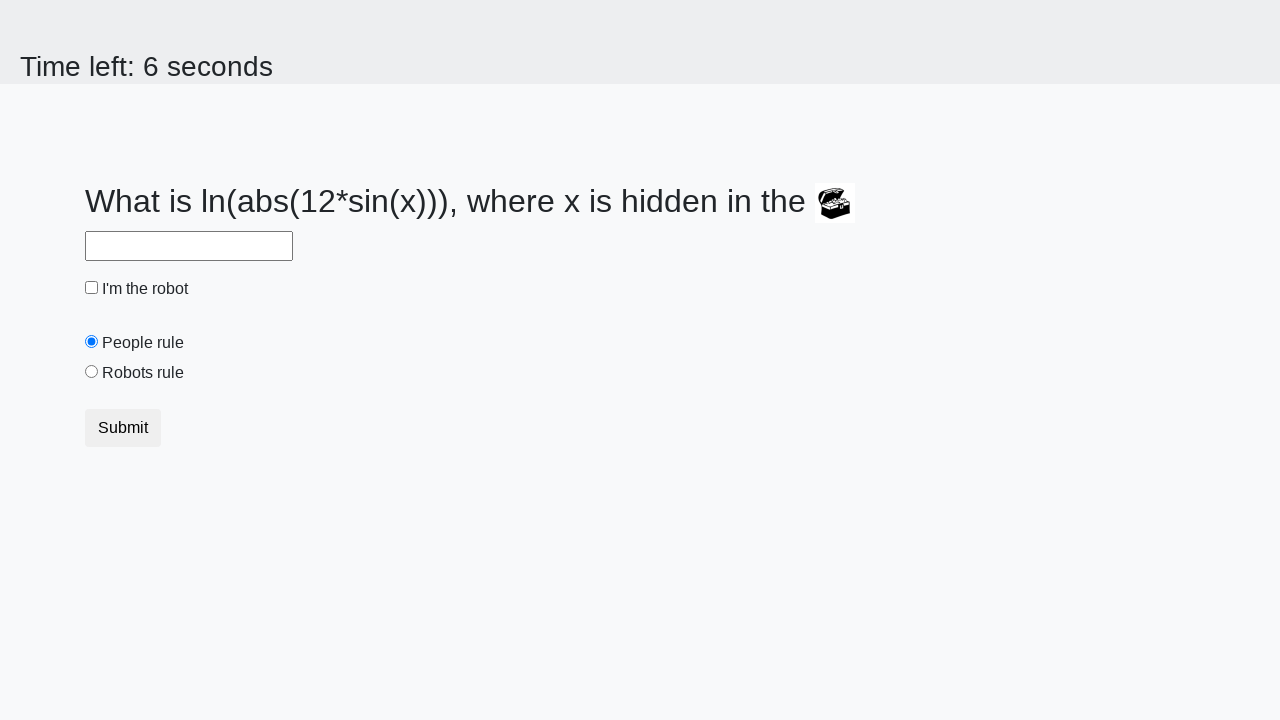

Filled answer field with calculated value: 2.4699519955772917 on #answer
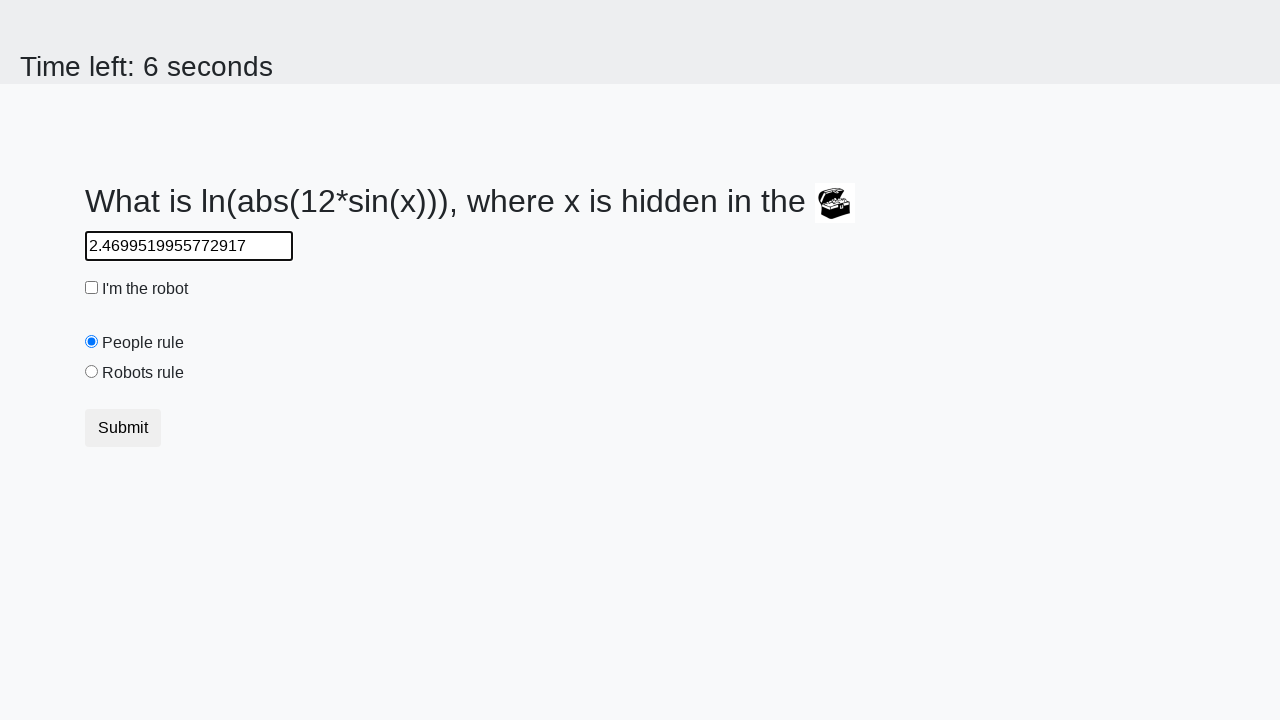

Clicked robot checkbox at (92, 288) on #robotCheckbox
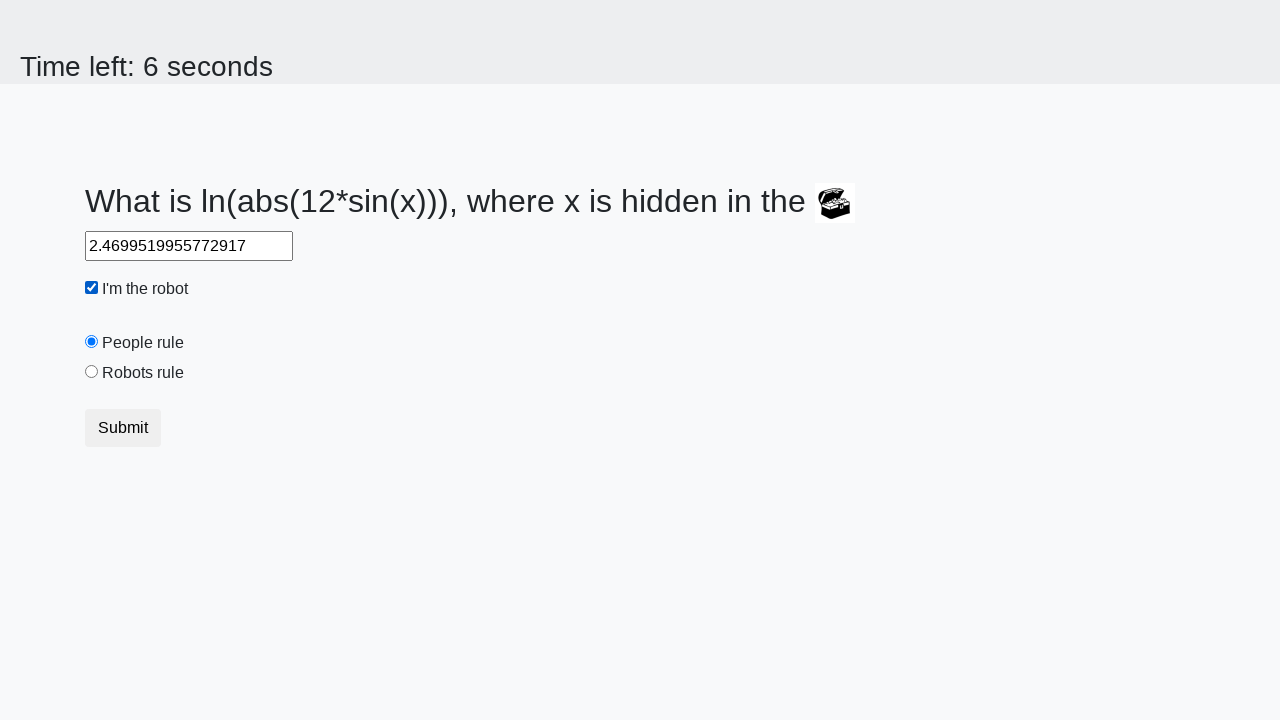

Clicked robots rule radio button at (92, 372) on #robotsRule
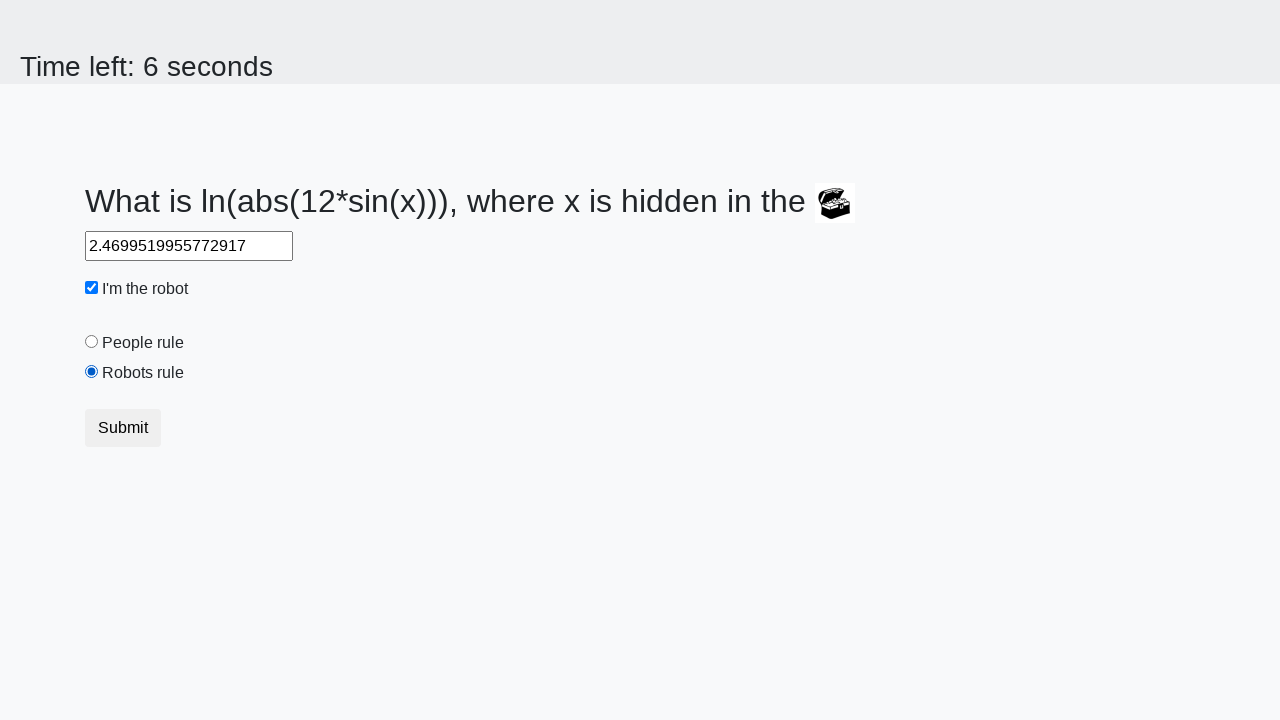

Clicked submit button to submit the form at (123, 428) on button
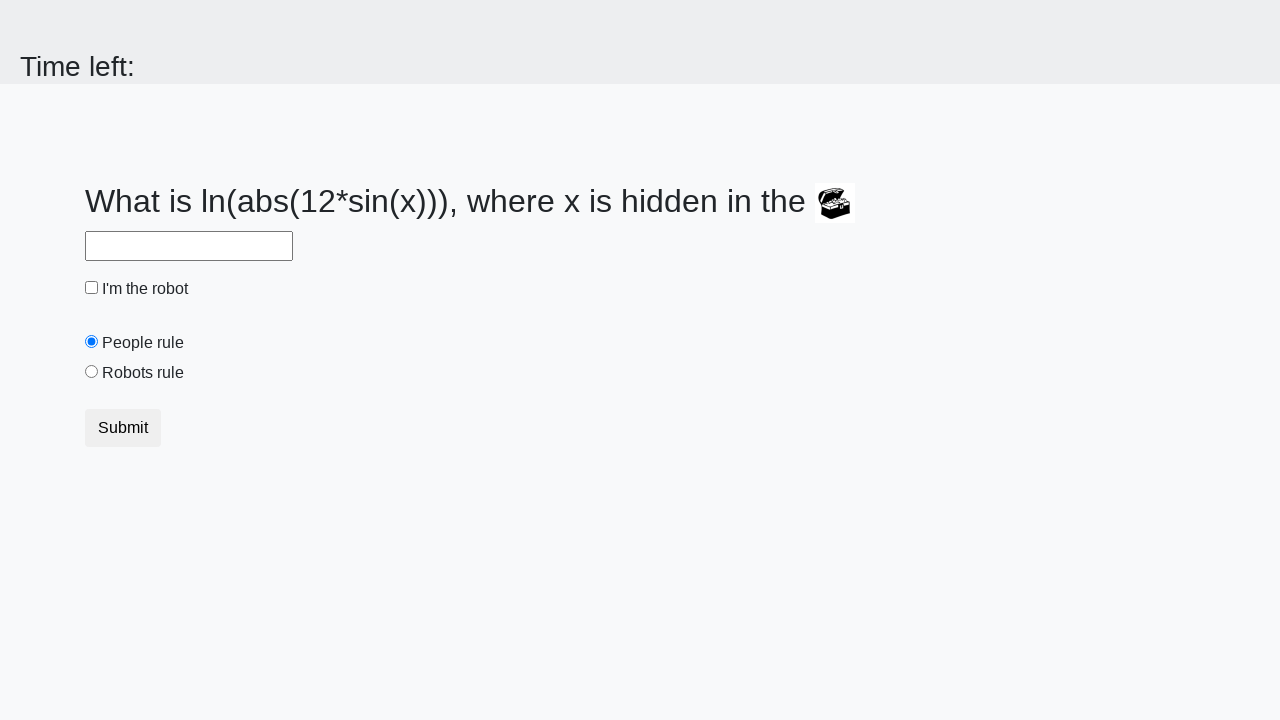

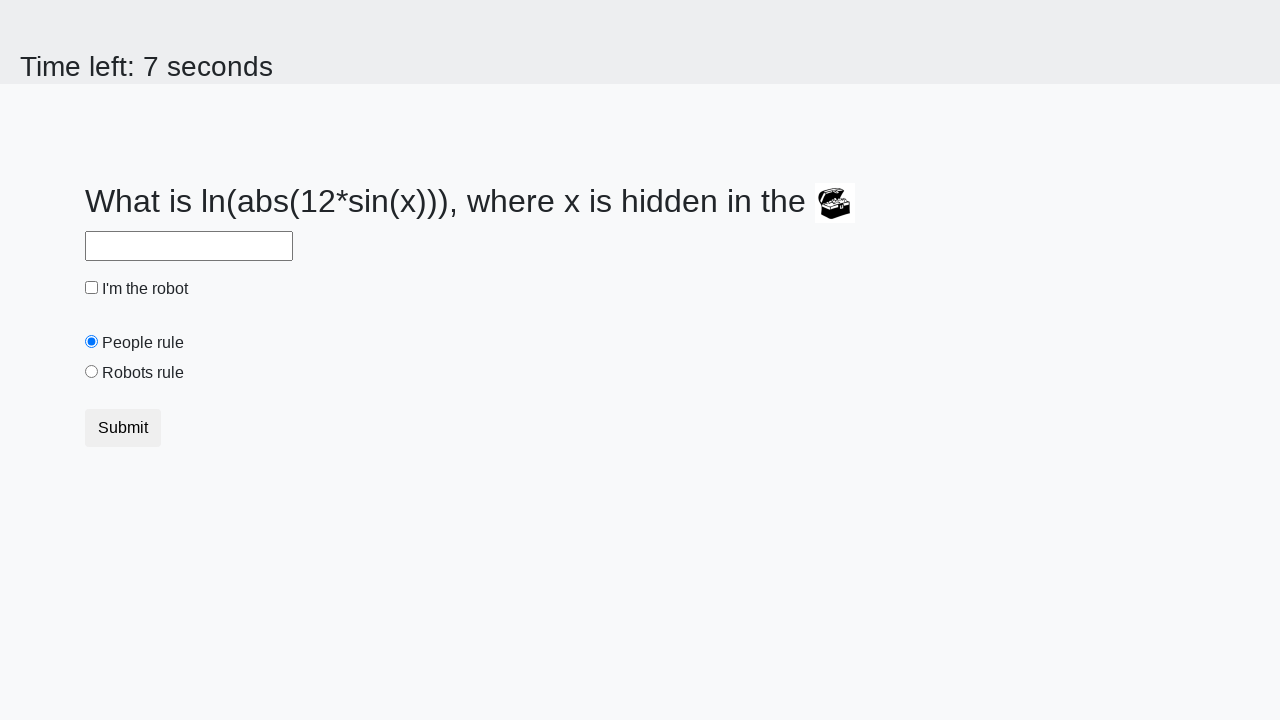